Tests the Forum page section by verifying forum categories (Technical Support, General Announcements, Filtering policy, Internet Safety Resources) are present and their links work correctly.

Starting URL: https://content.mobicip.com/forum

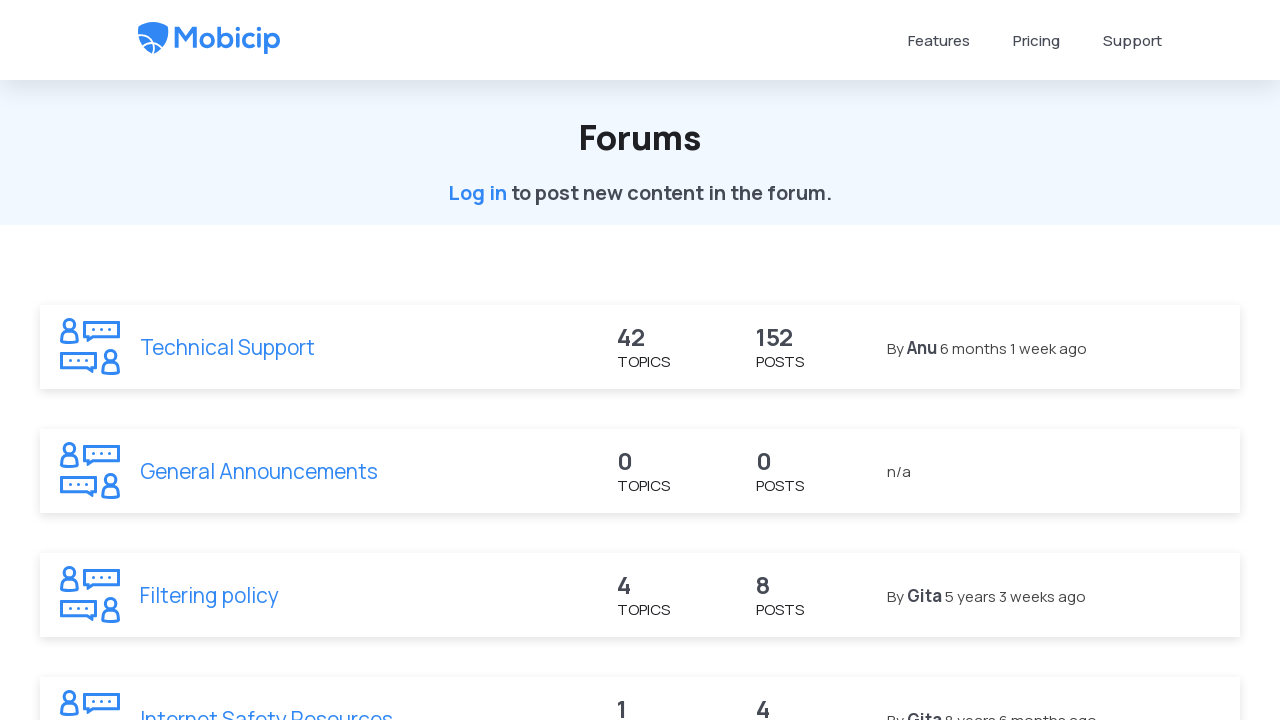

Scrolled down 100px to view forum list
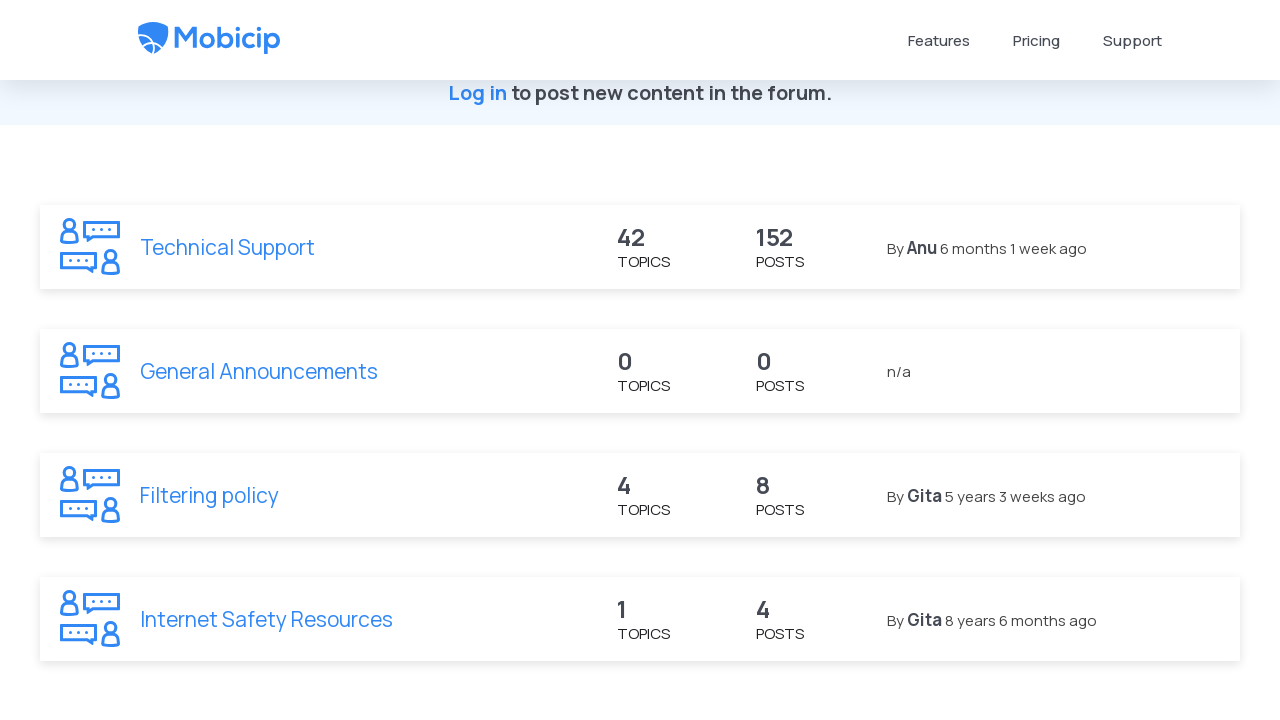

Sidebar content wrapper loaded
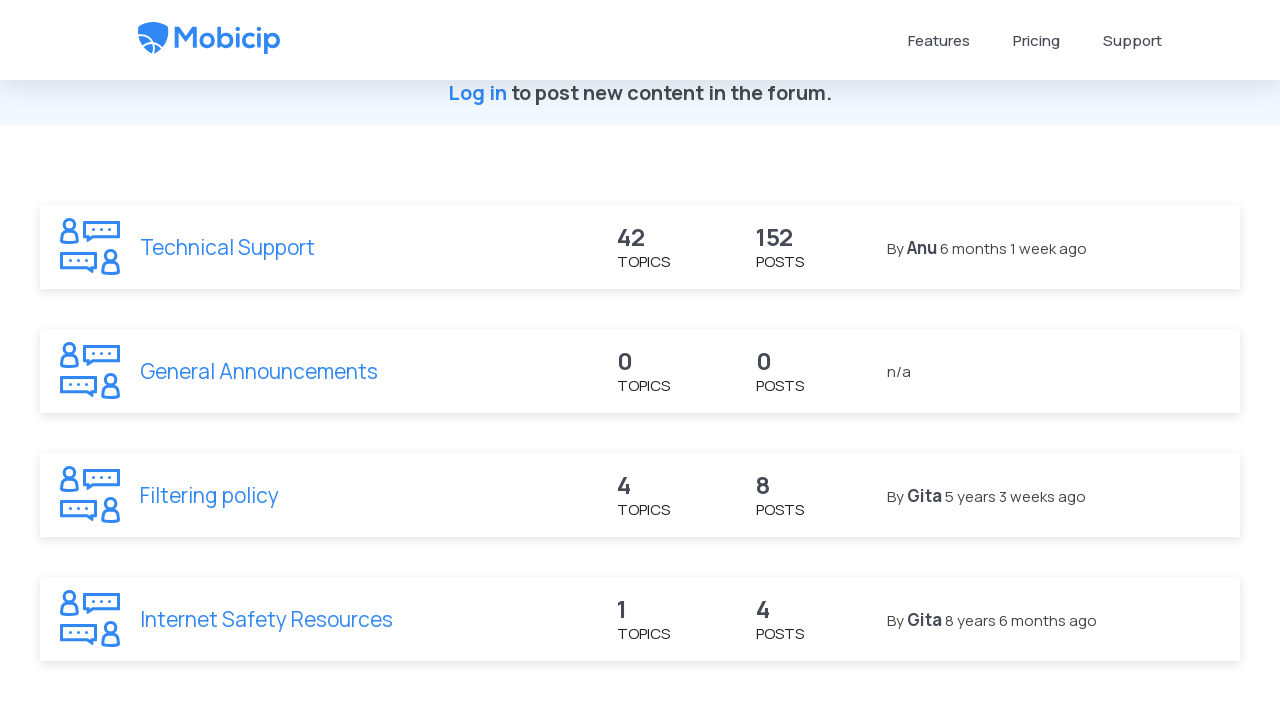

Technical Support forum row loaded
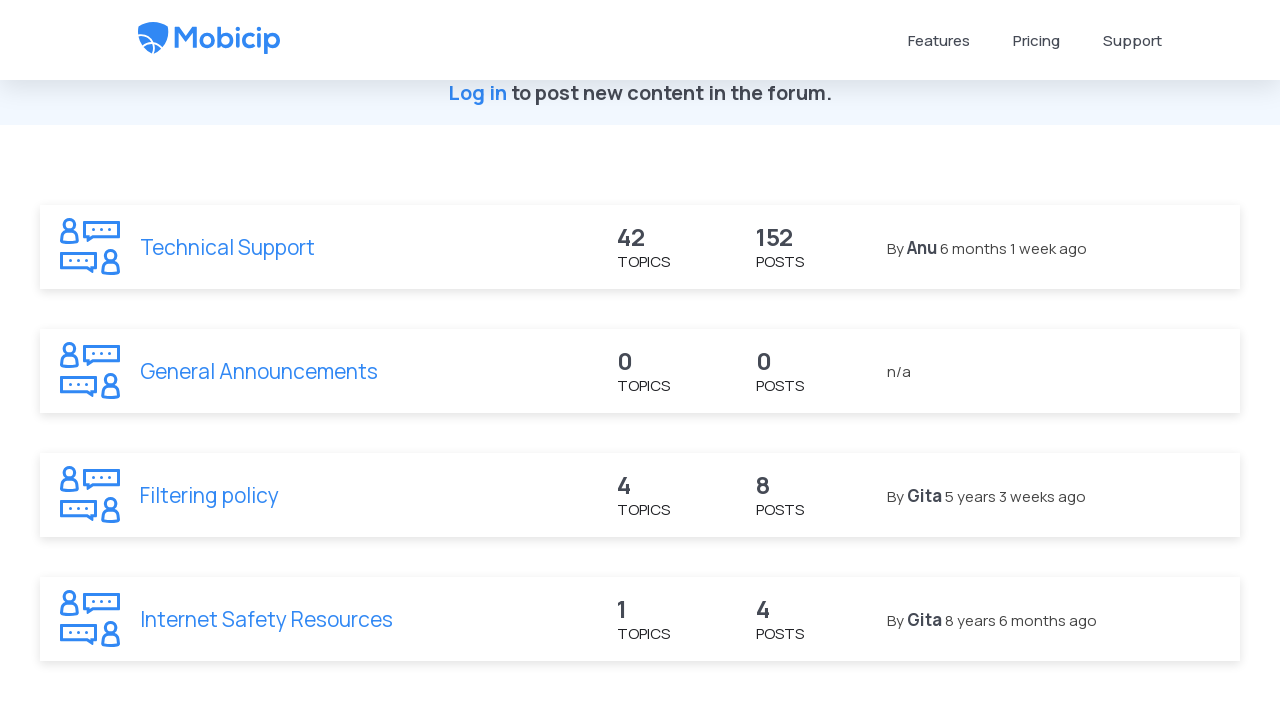

Clicked Technical Support forum link at (228, 247) on tr#forum-list-5 td div:nth-child(2) a
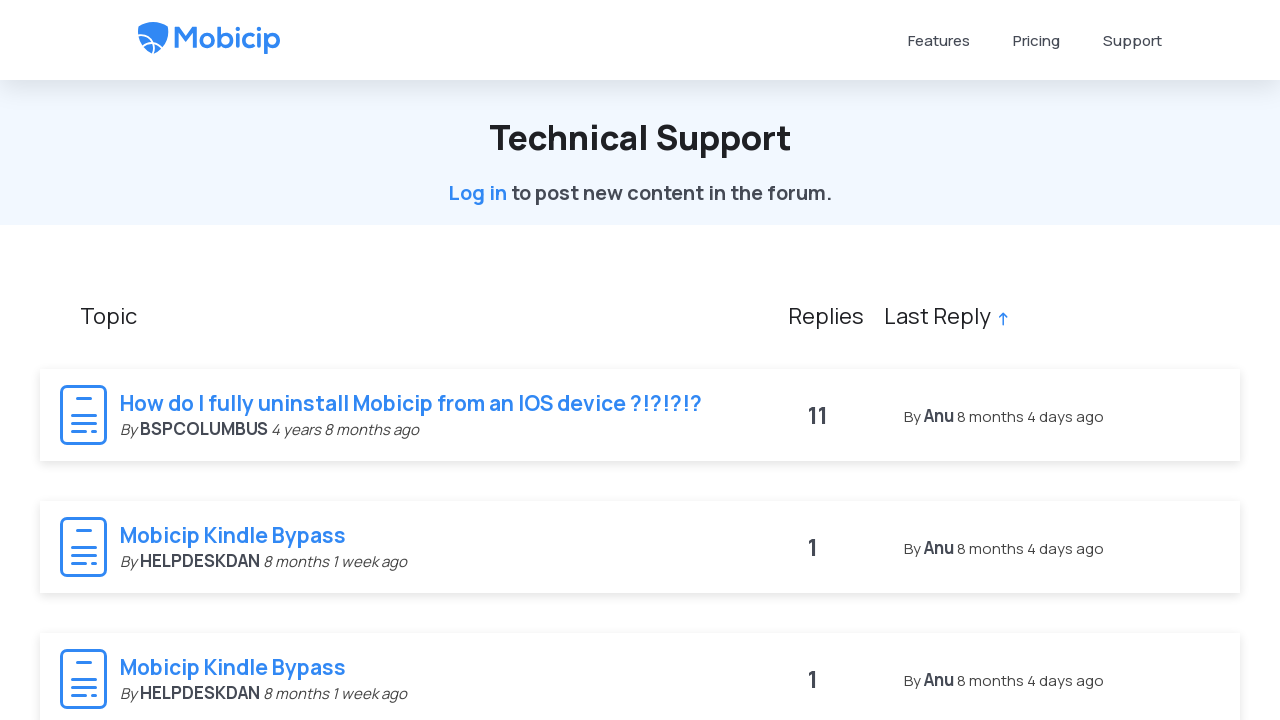

Technical Support forum page loaded
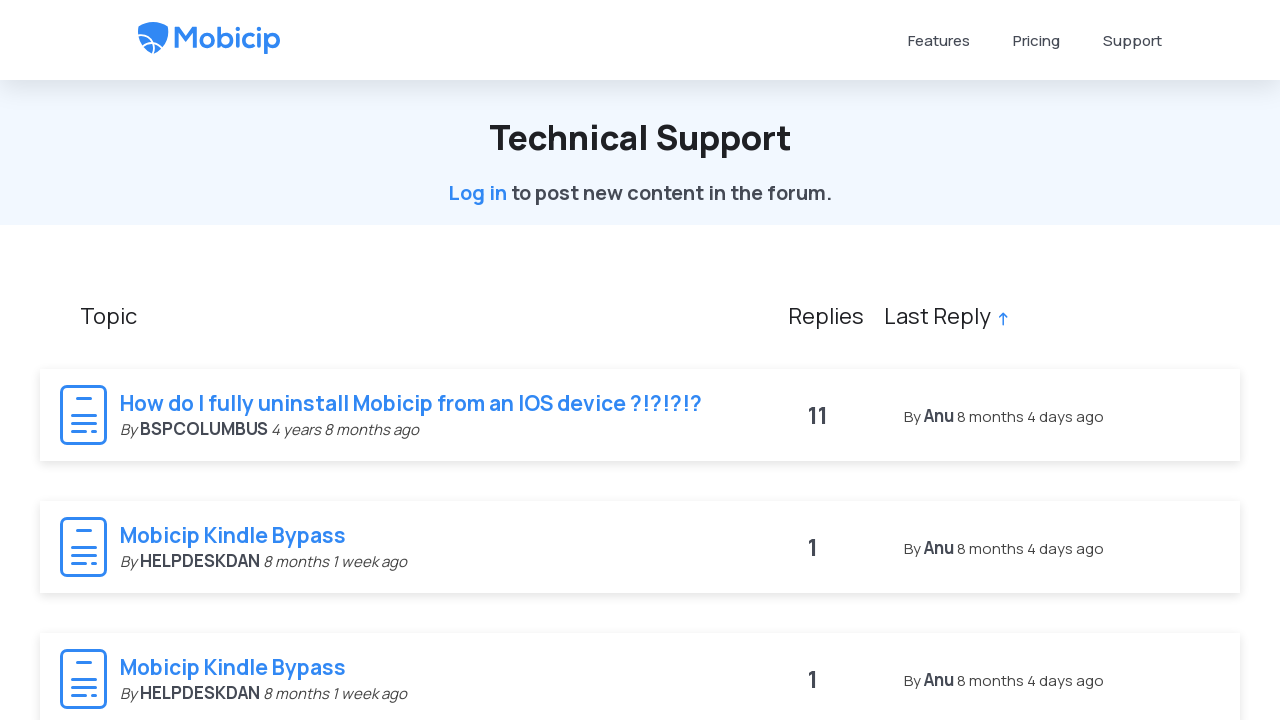

Navigated back to forum page
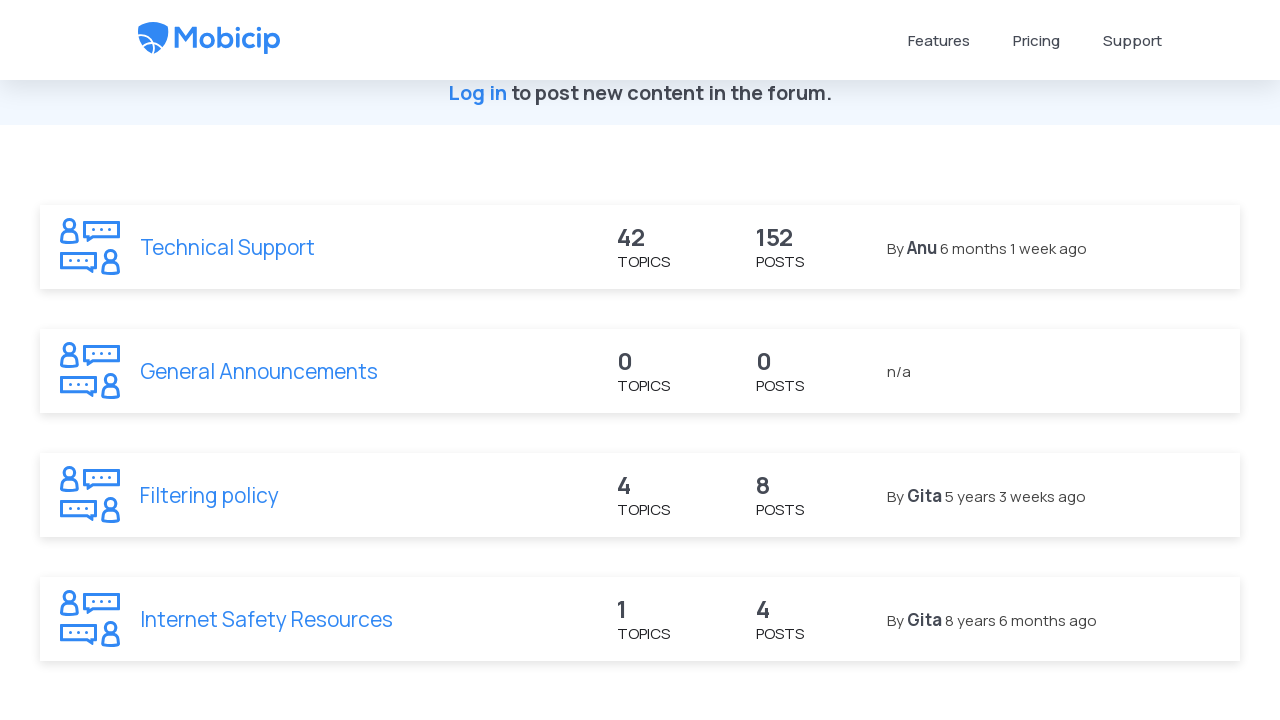

Forum page fully loaded after back navigation
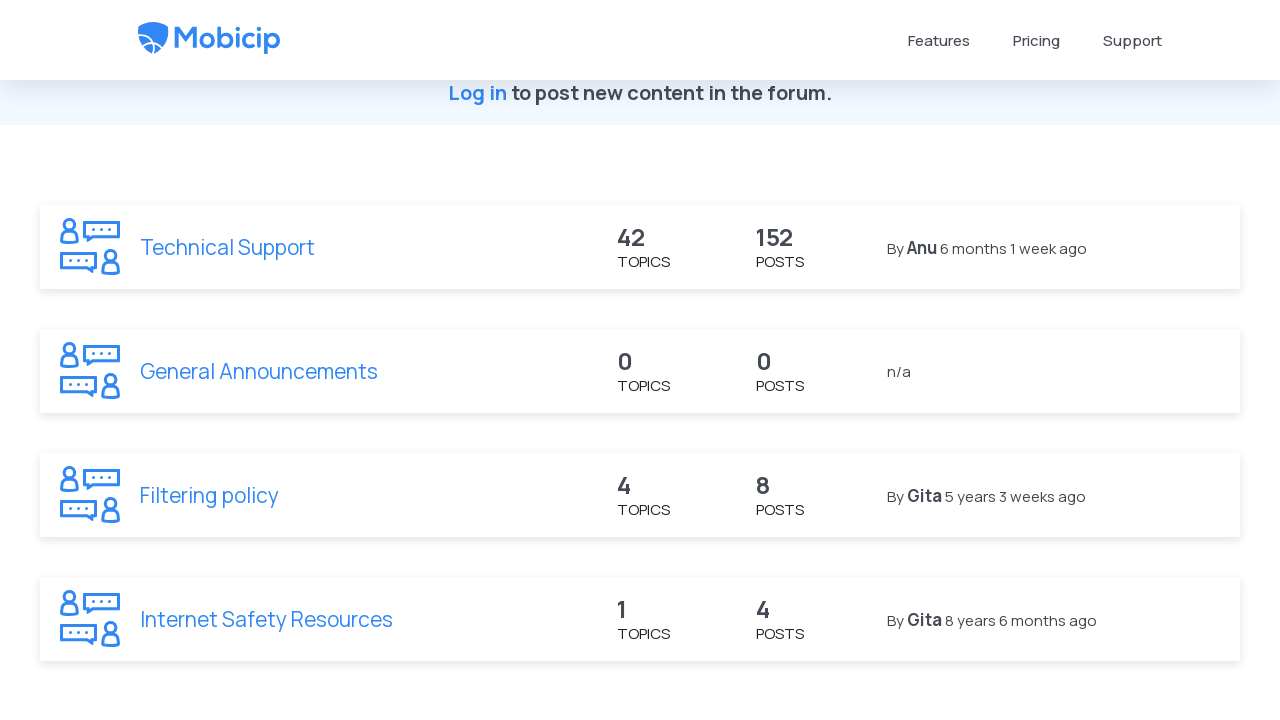

Scrolled down 100px to view more forums
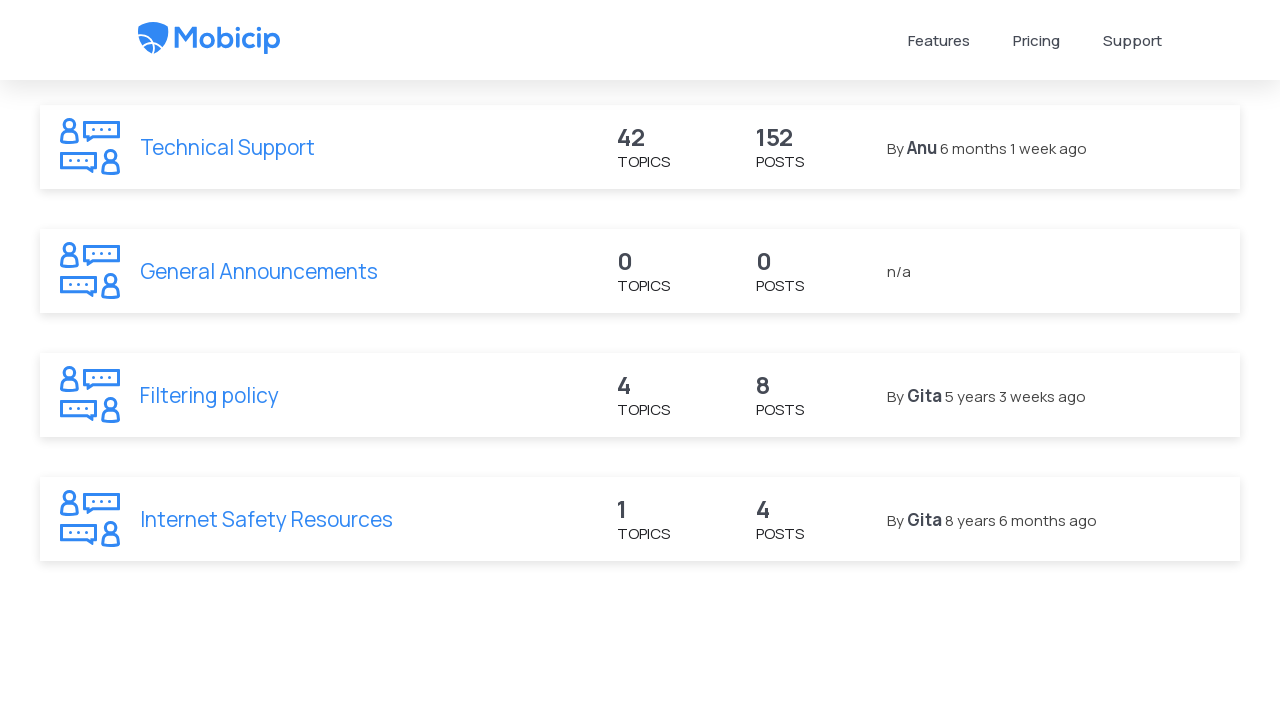

General Announcements forum row loaded
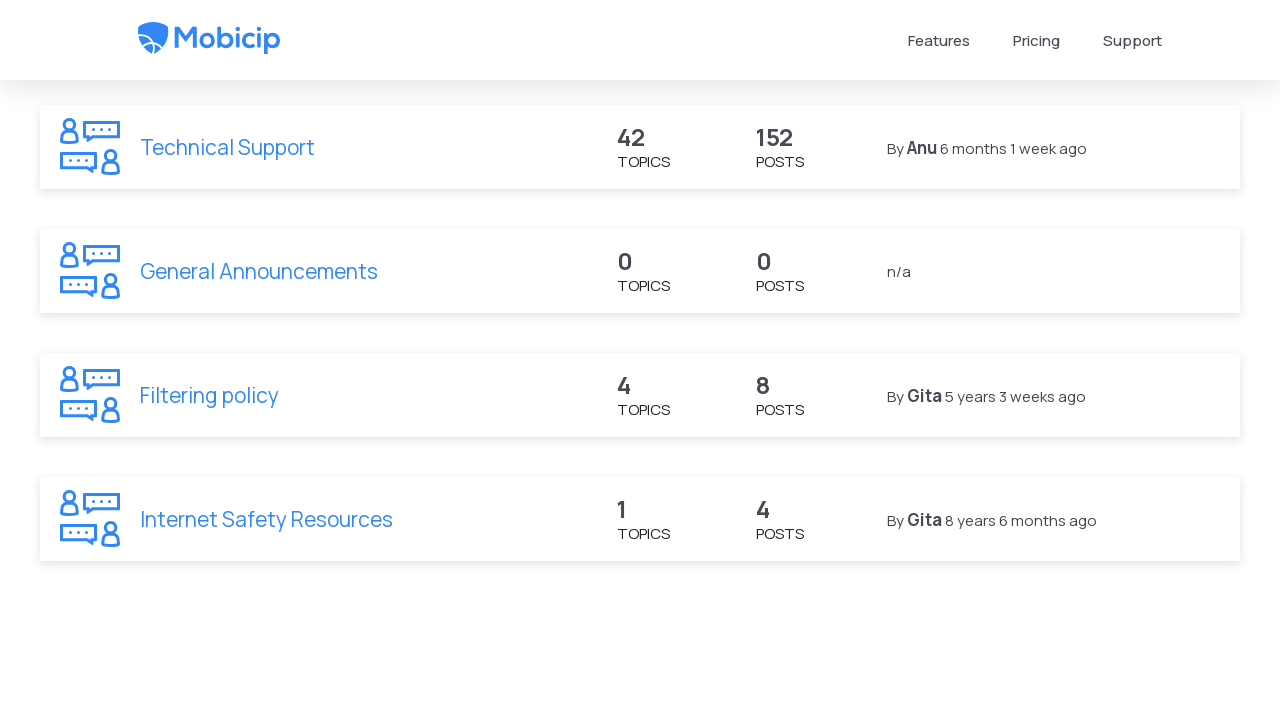

Clicked General Announcements forum link at (259, 271) on tr#forum-list-2 td div:nth-child(2) a
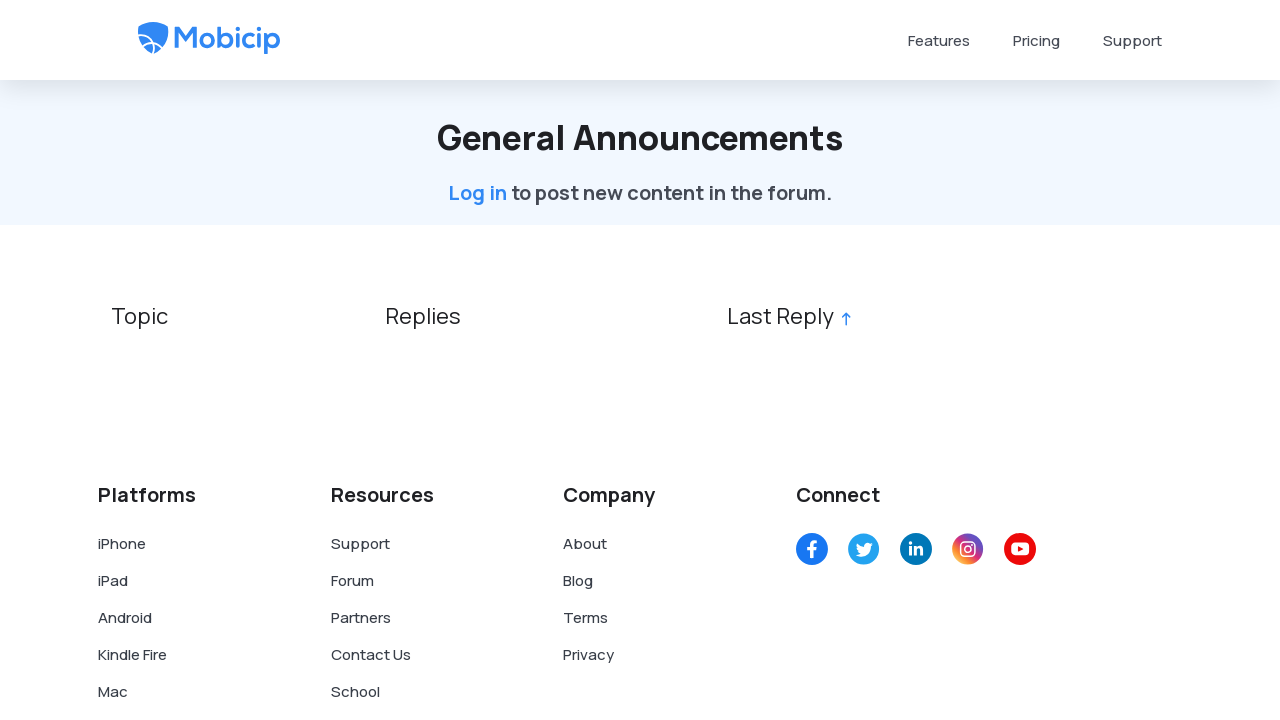

General Announcements forum page loaded
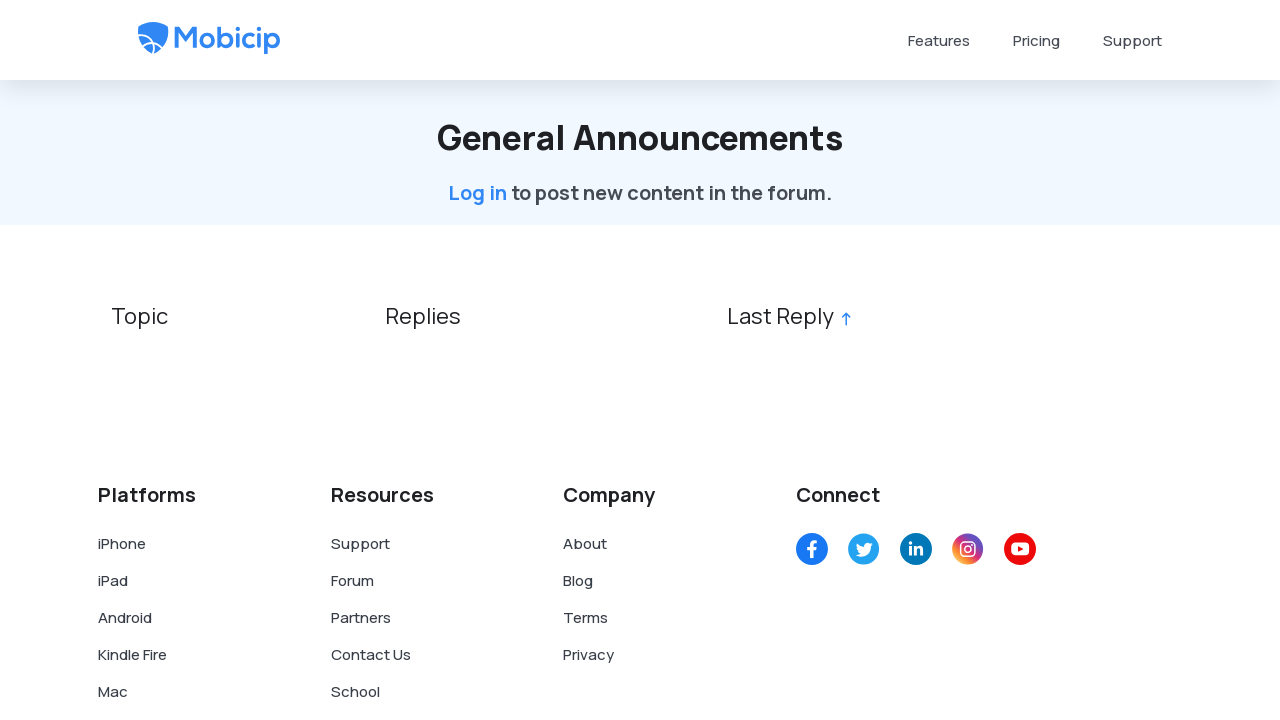

Navigated back to forum page
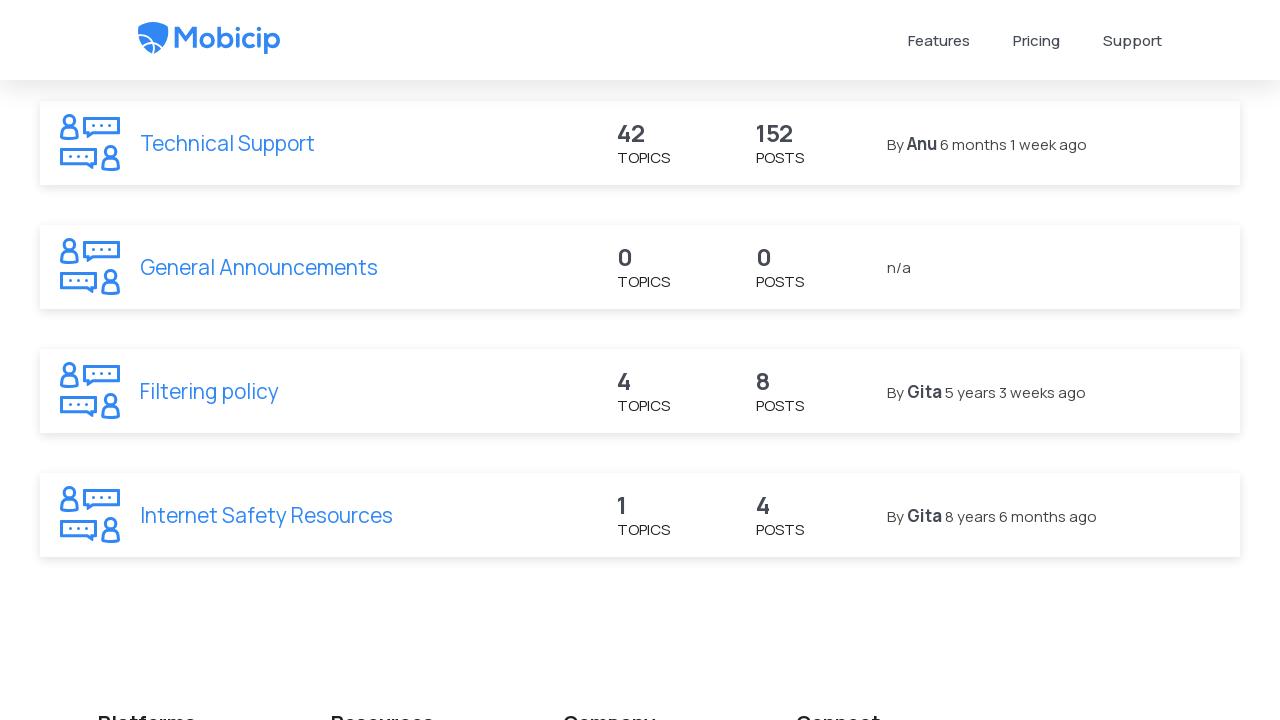

Forum page fully loaded after back navigation
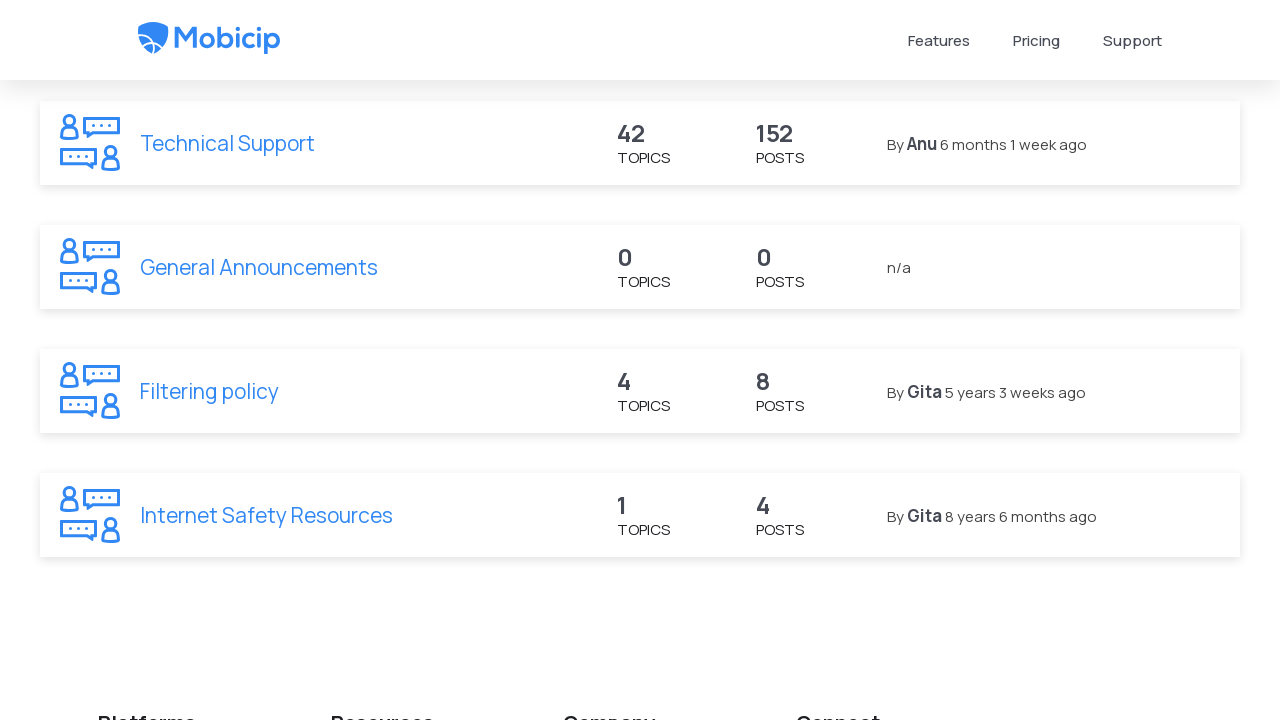

Filtering policy forum row loaded
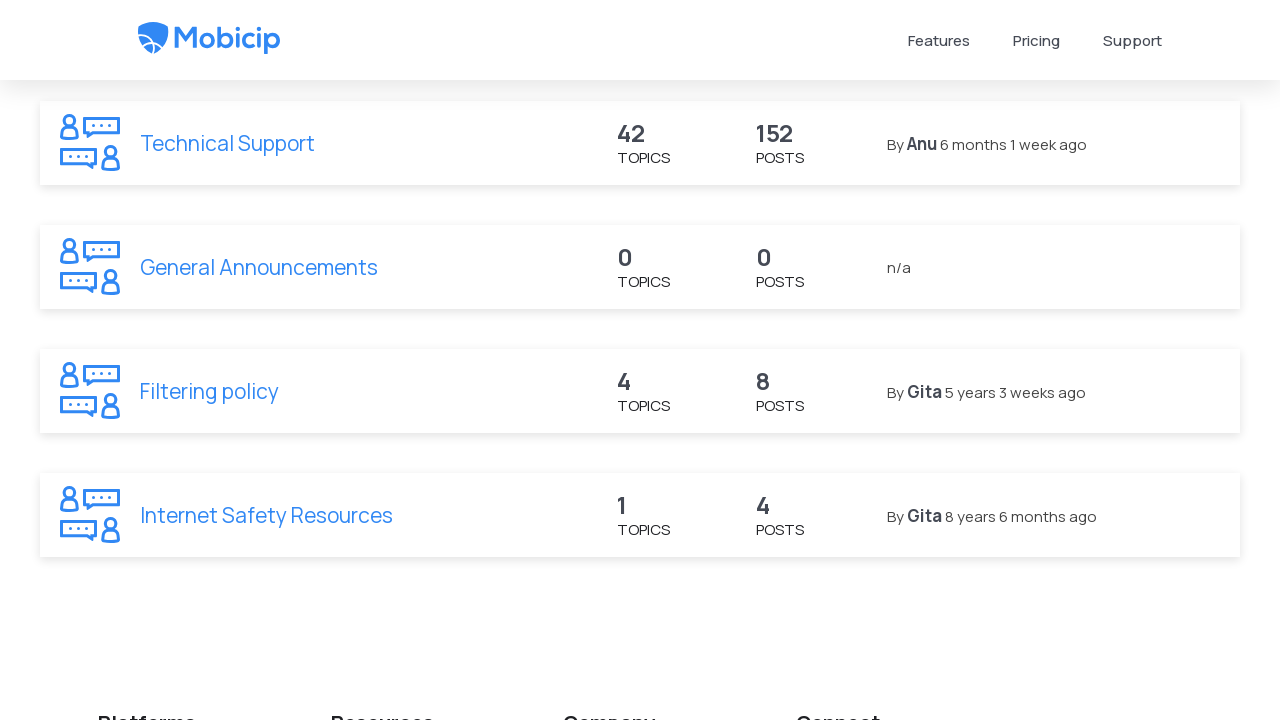

Clicked Filtering policy forum link at (210, 391) on tr#forum-list-7 td div:nth-child(2) a
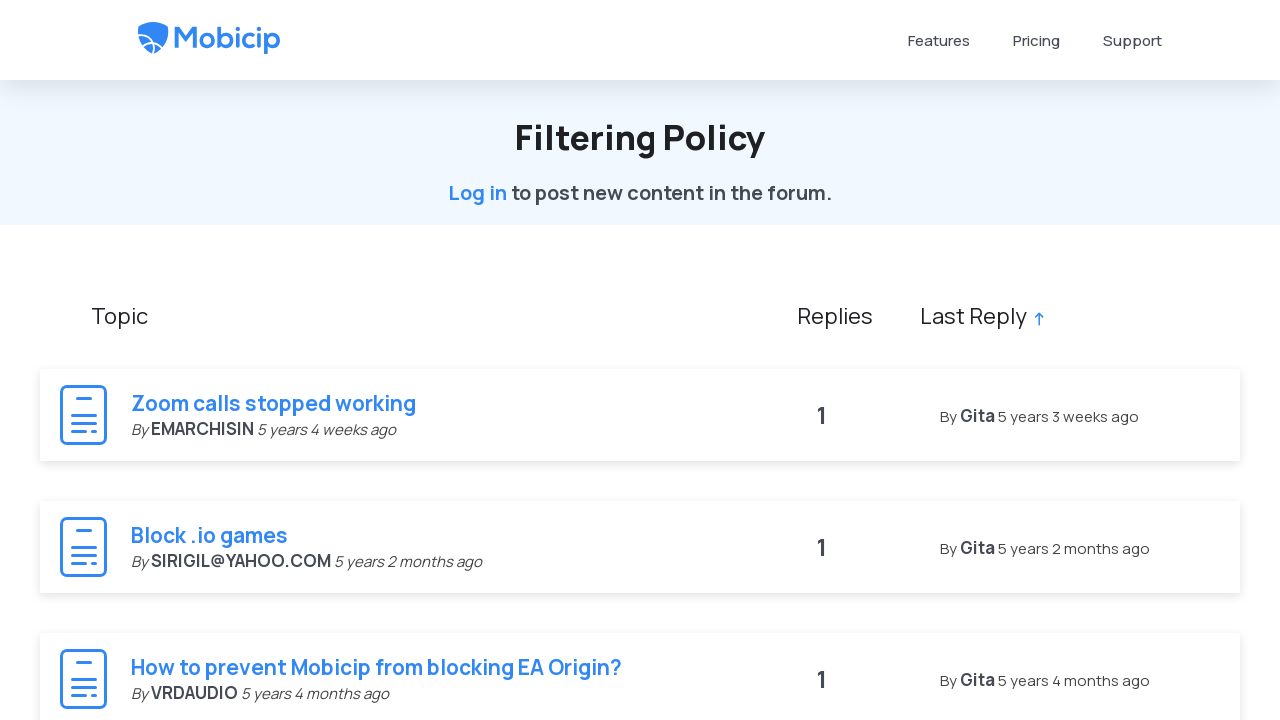

Filtering policy forum page loaded
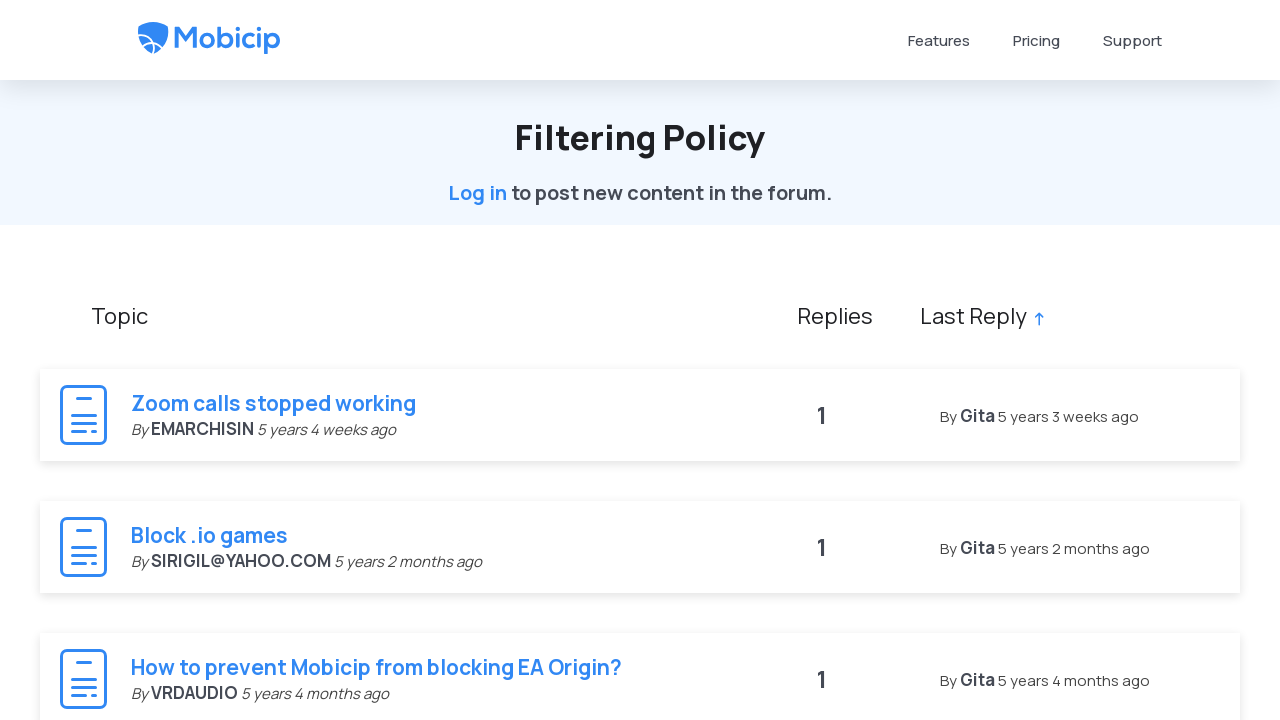

Navigated back to forum page
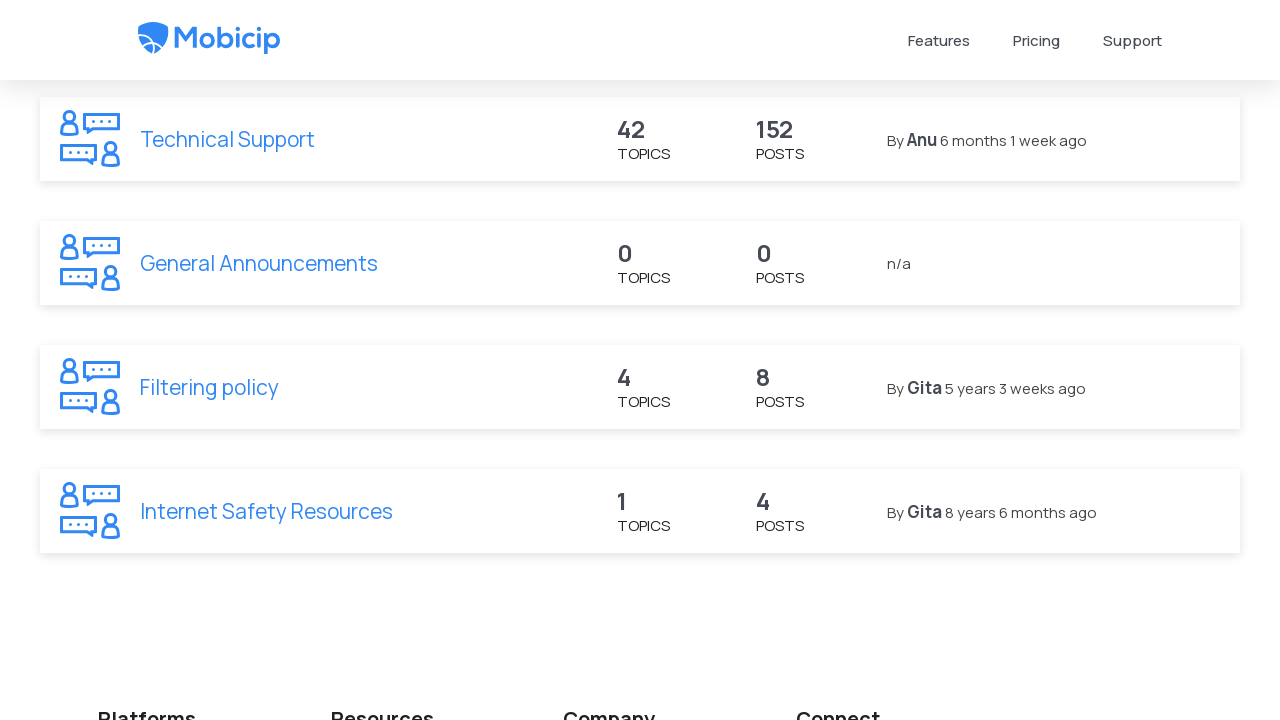

Forum page fully loaded after back navigation
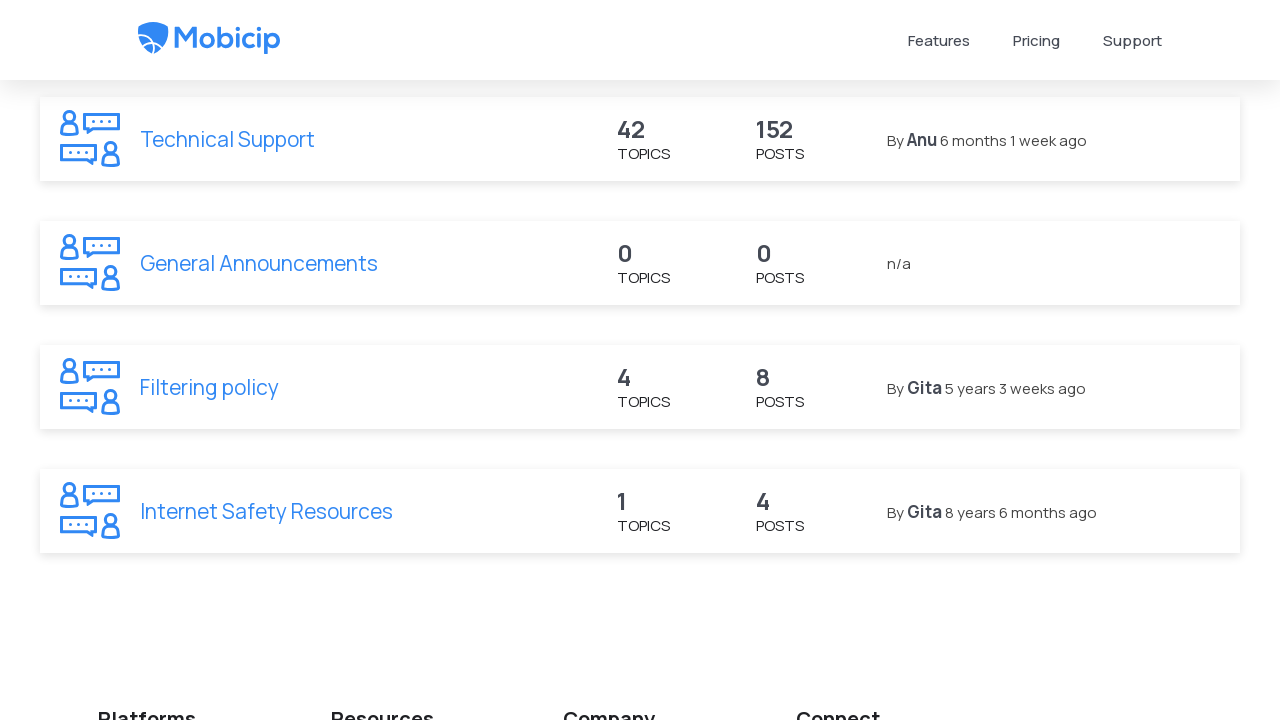

Internet Safety Resources forum row loaded
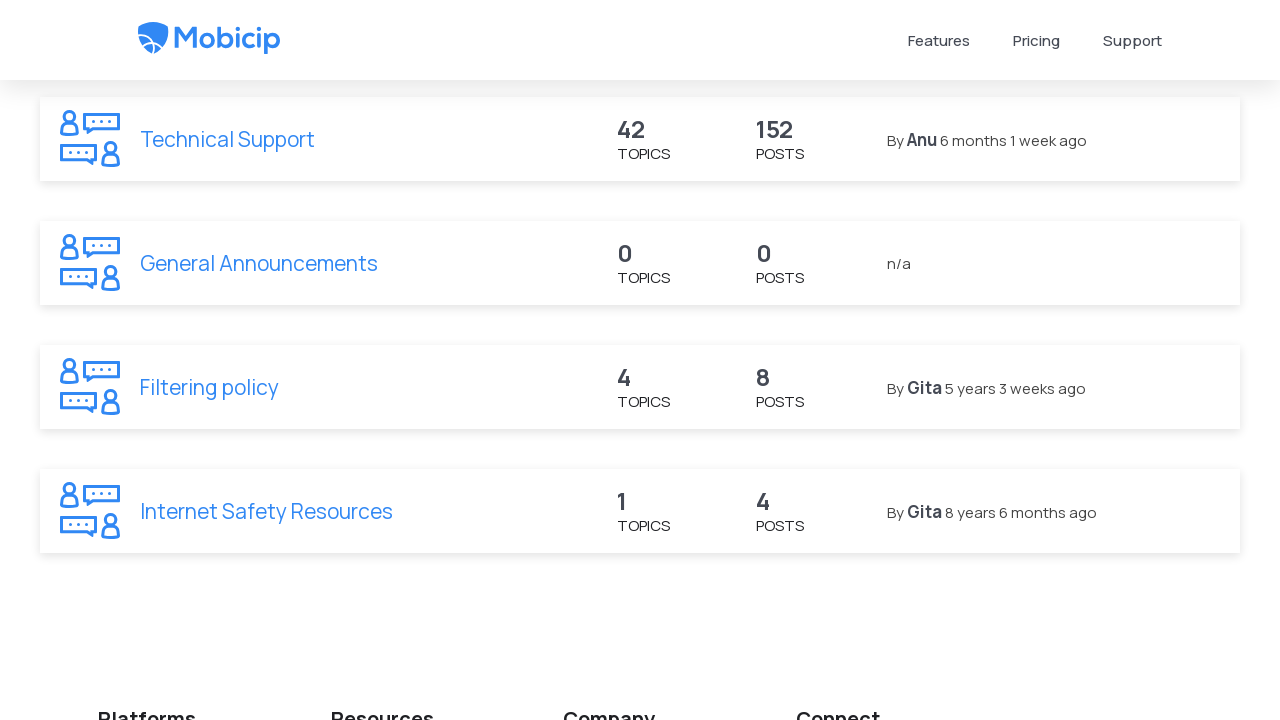

Clicked Internet Safety Resources forum link at (266, 511) on tr#forum-list-6 td div:nth-child(2) a
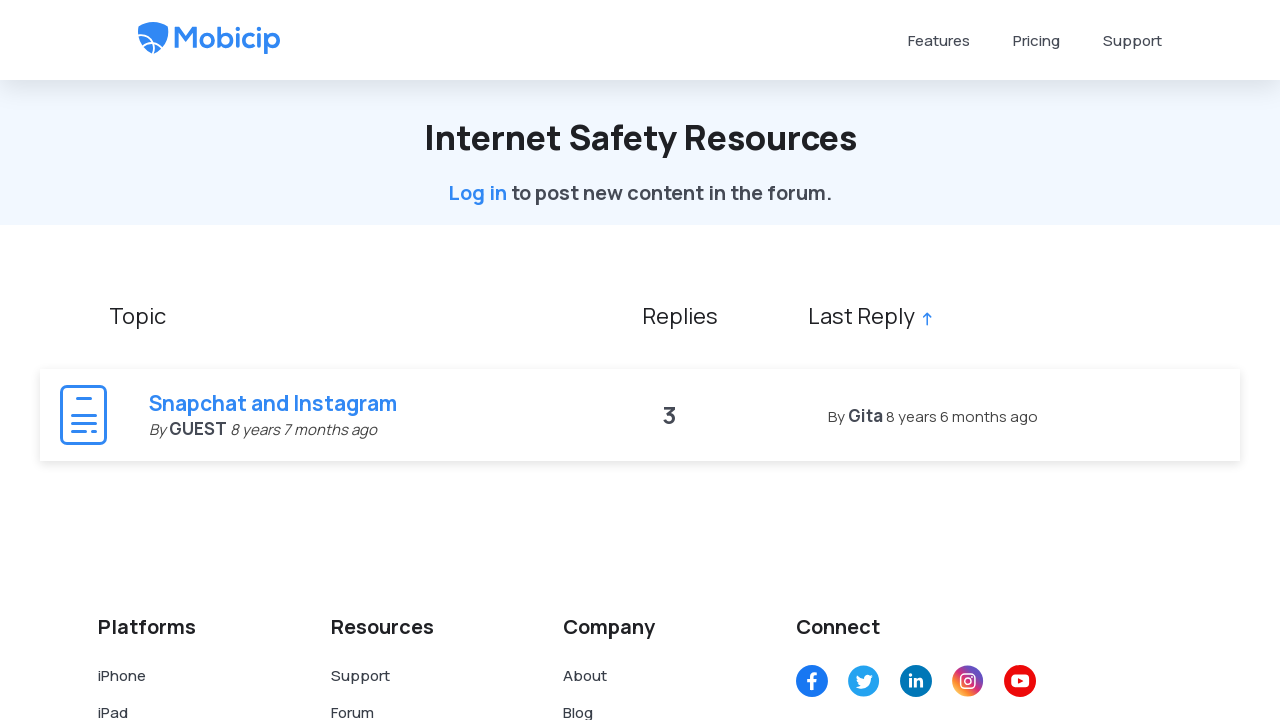

Internet Safety Resources forum page loaded
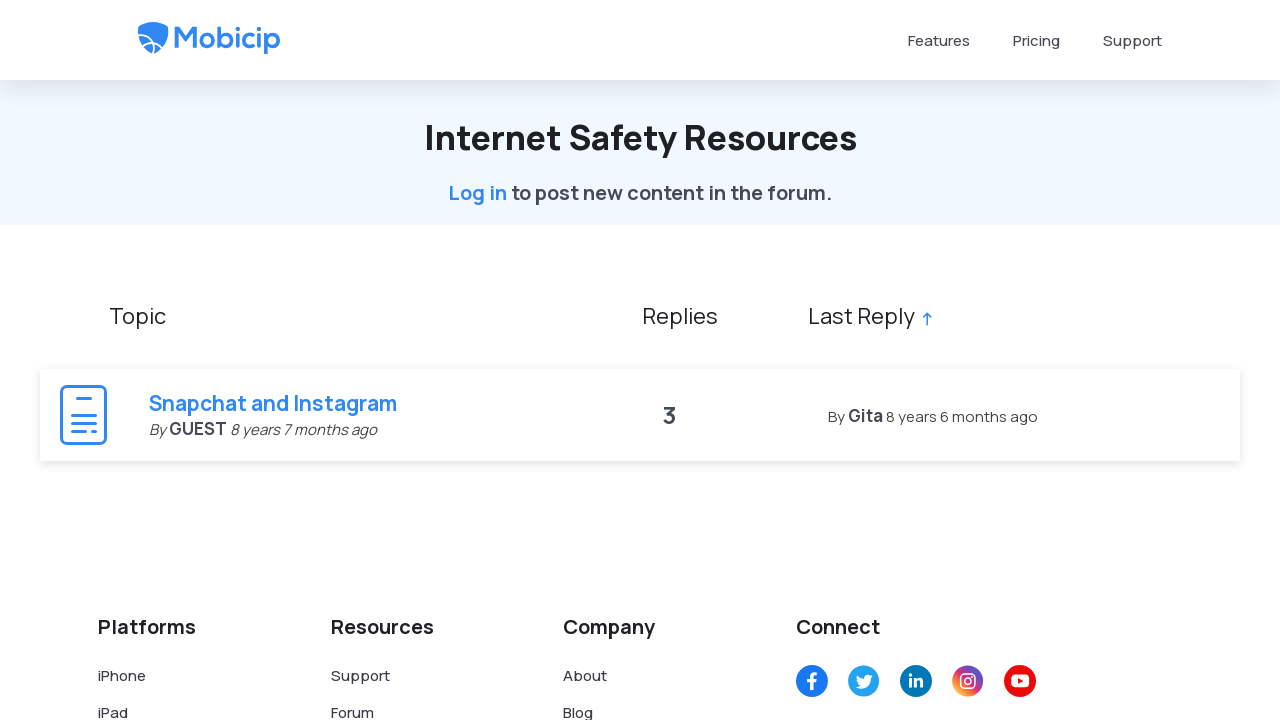

Navigated back to forum page
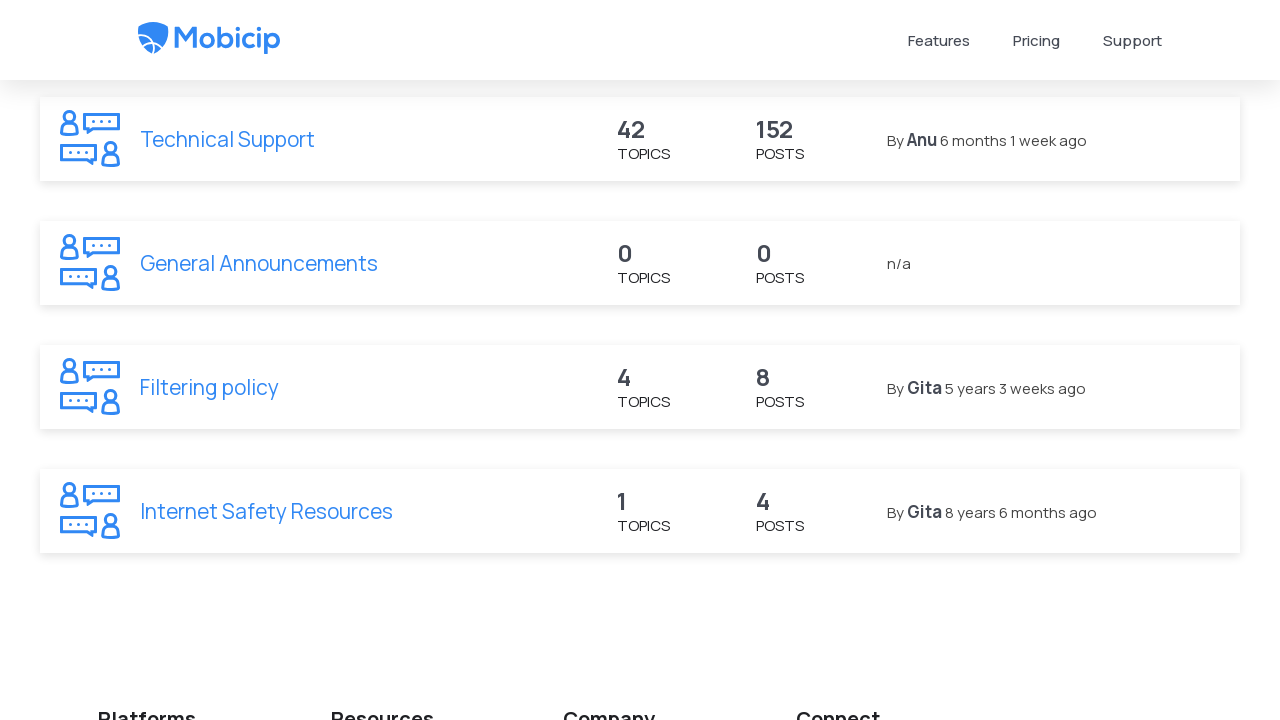

Forum page fully loaded after final back navigation
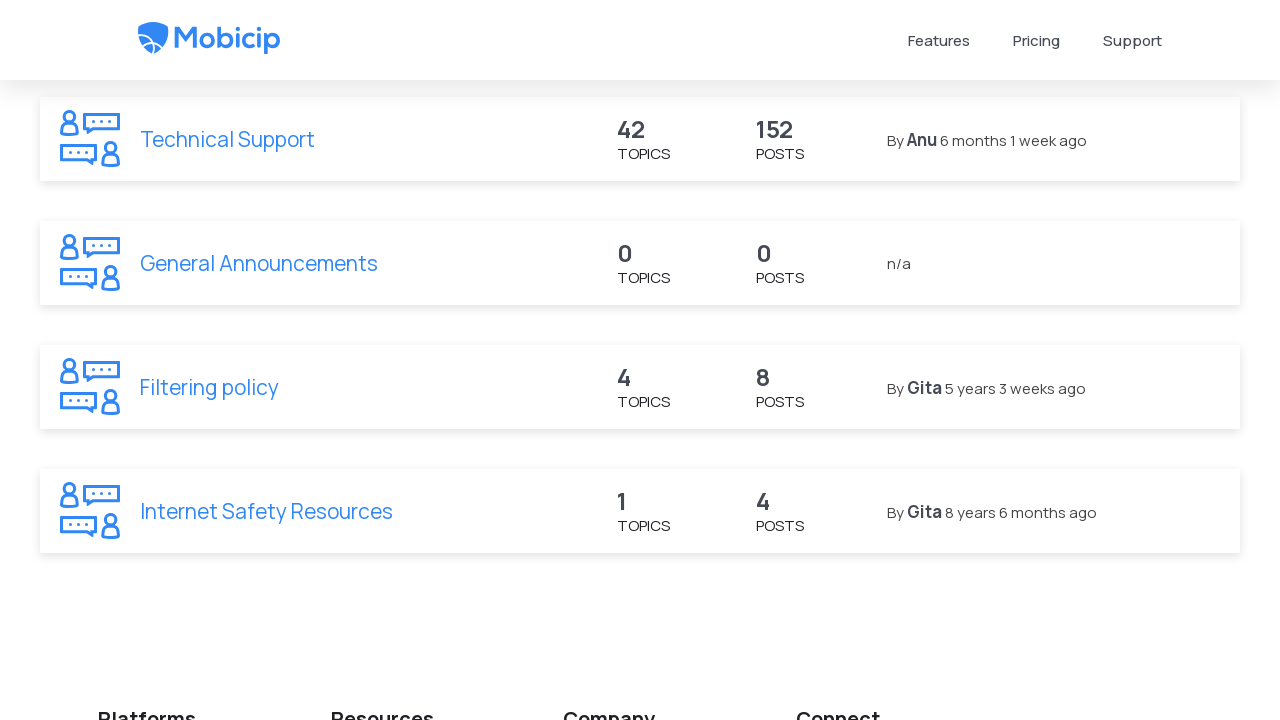

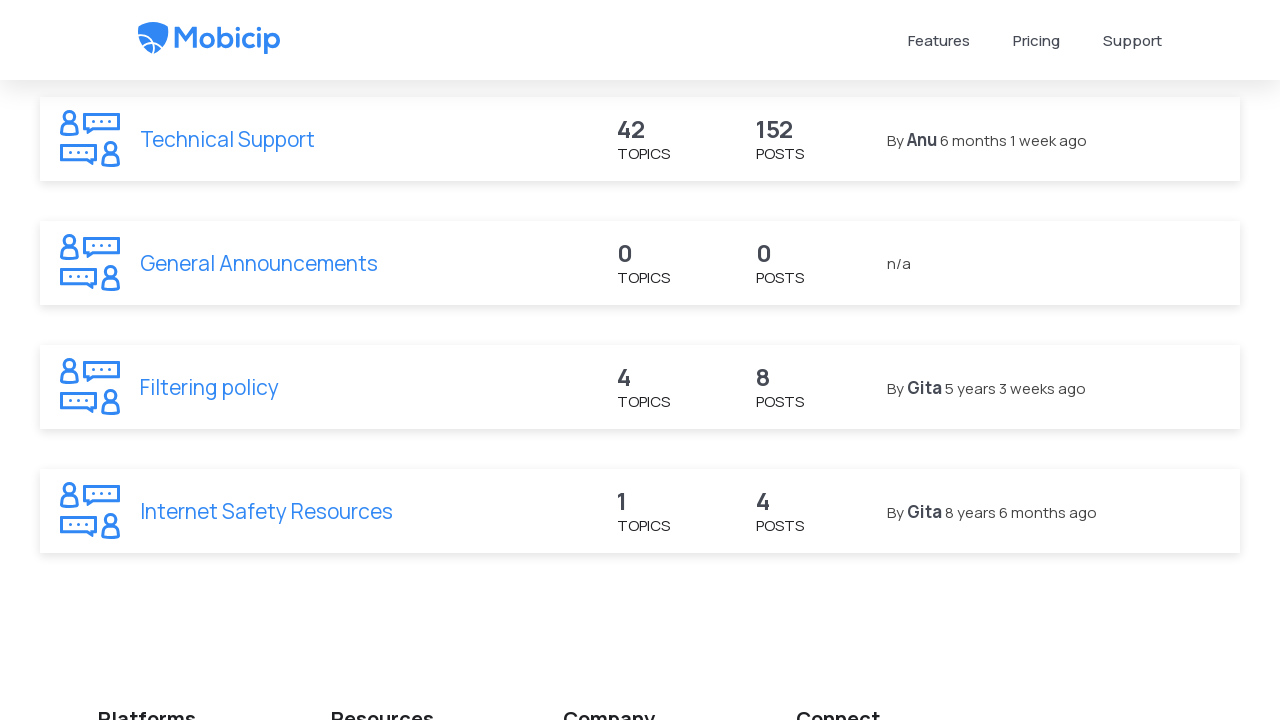